Tests a math challenge page by reading an input value, calculating the result using a logarithmic formula, filling in the answer, checking required checkboxes, and submitting the form.

Starting URL: https://suninjuly.github.io/math.html

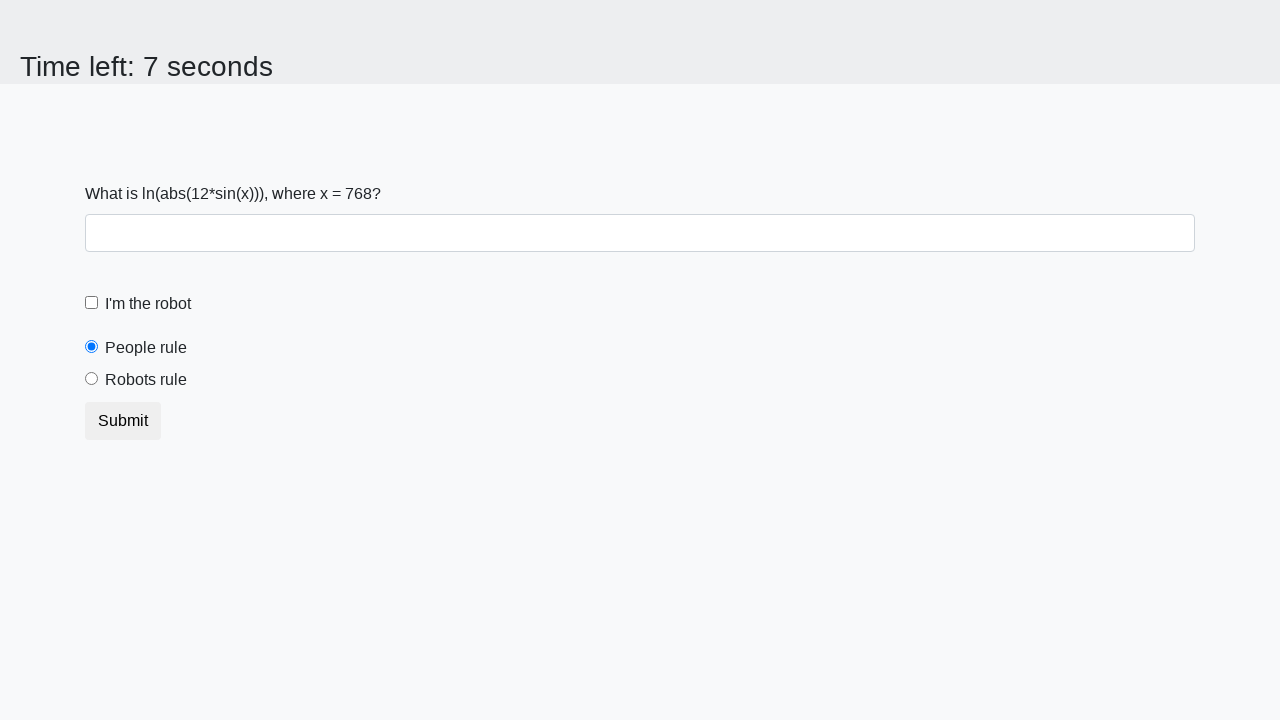

Located the input value element
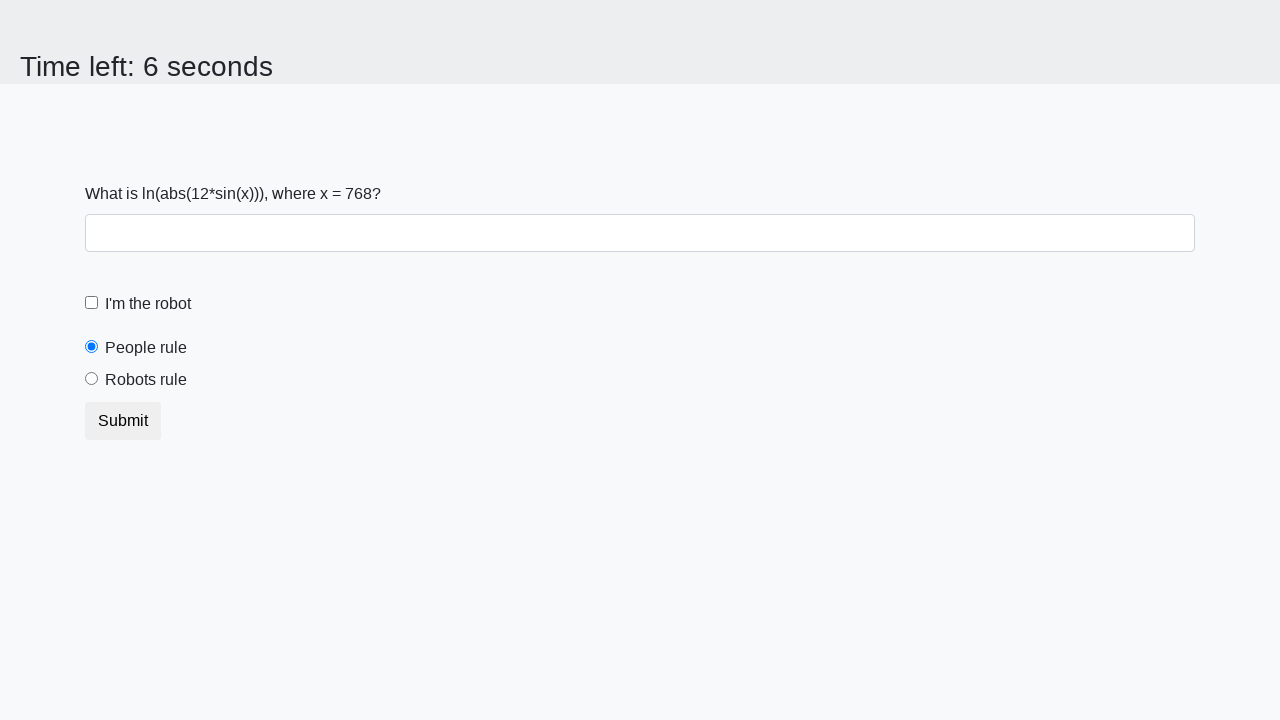

Read x value from input element: 768
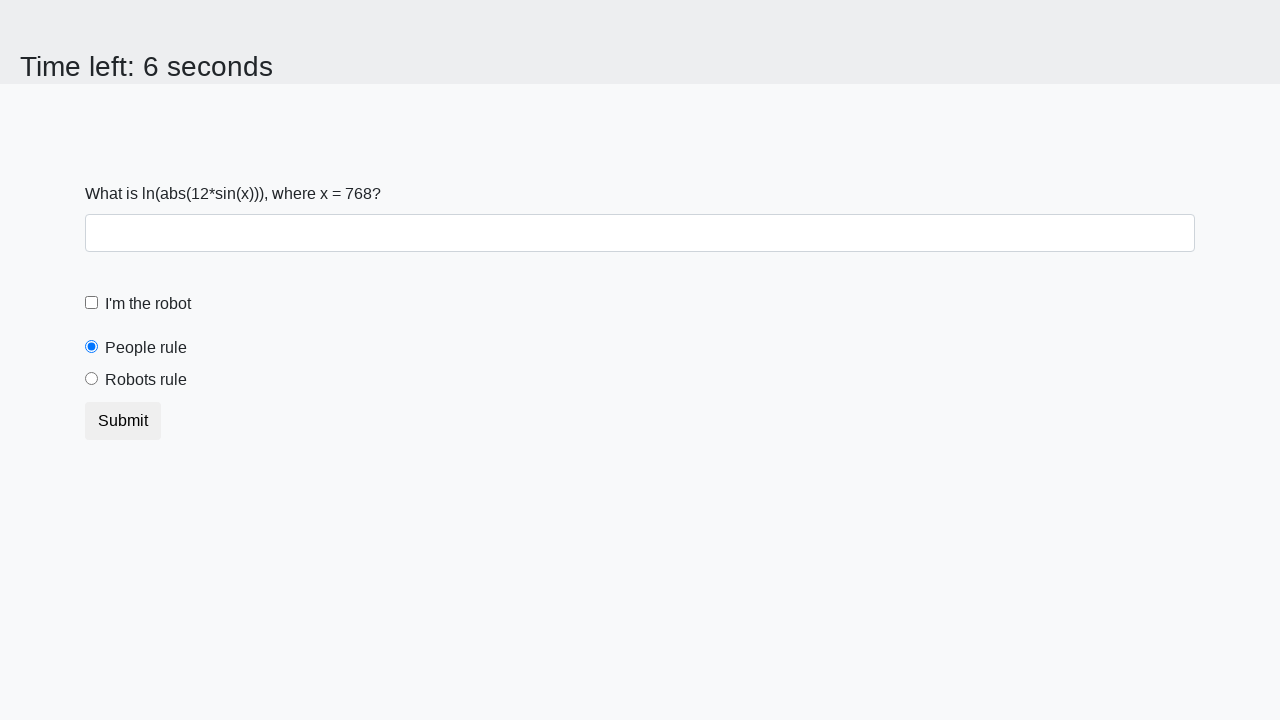

Calculated answer using logarithmic formula: 2.477761011915121
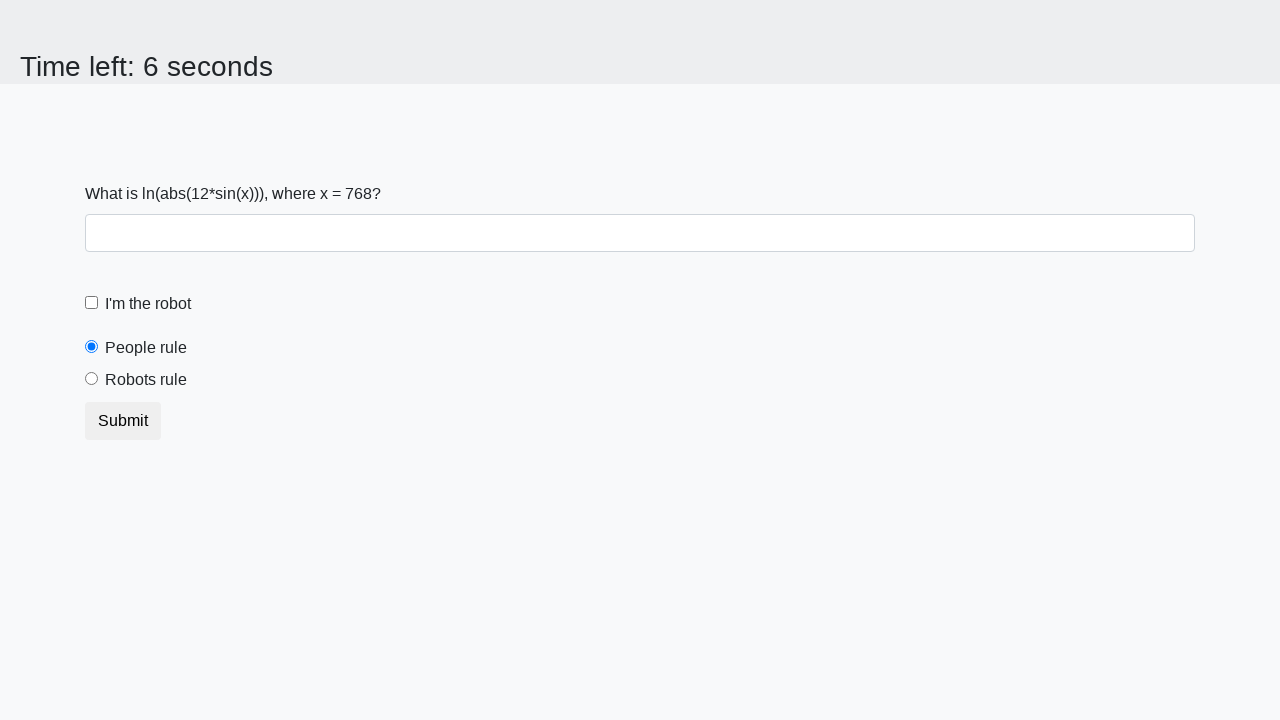

Filled answer field with calculated result on #answer
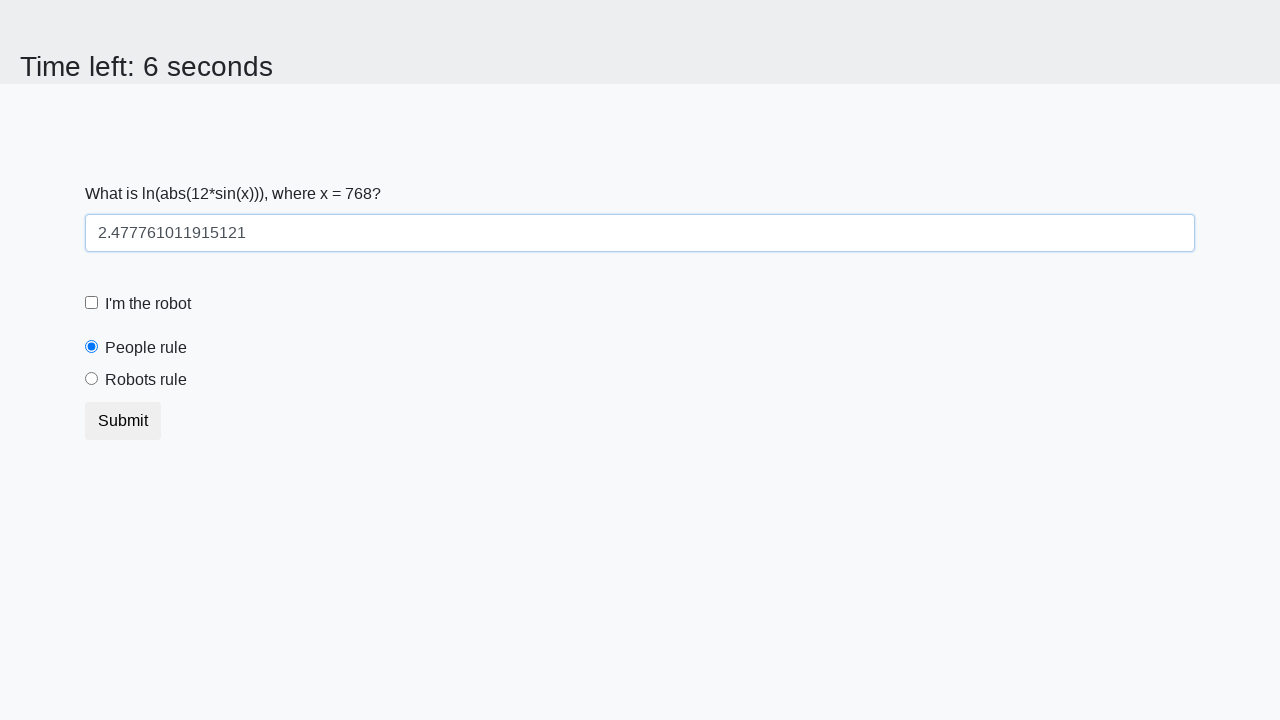

Checked the robot checkbox at (92, 303) on #robotCheckbox
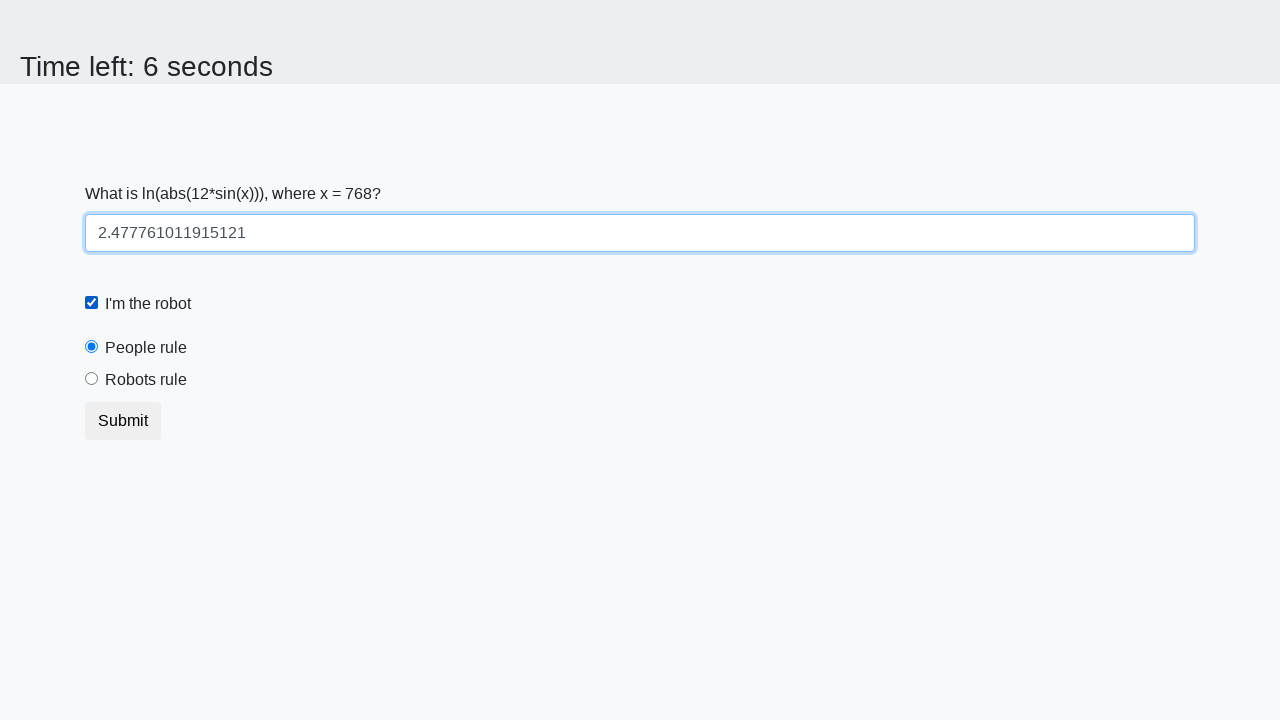

Clicked the robots rule radio button at (92, 379) on #robotsRule
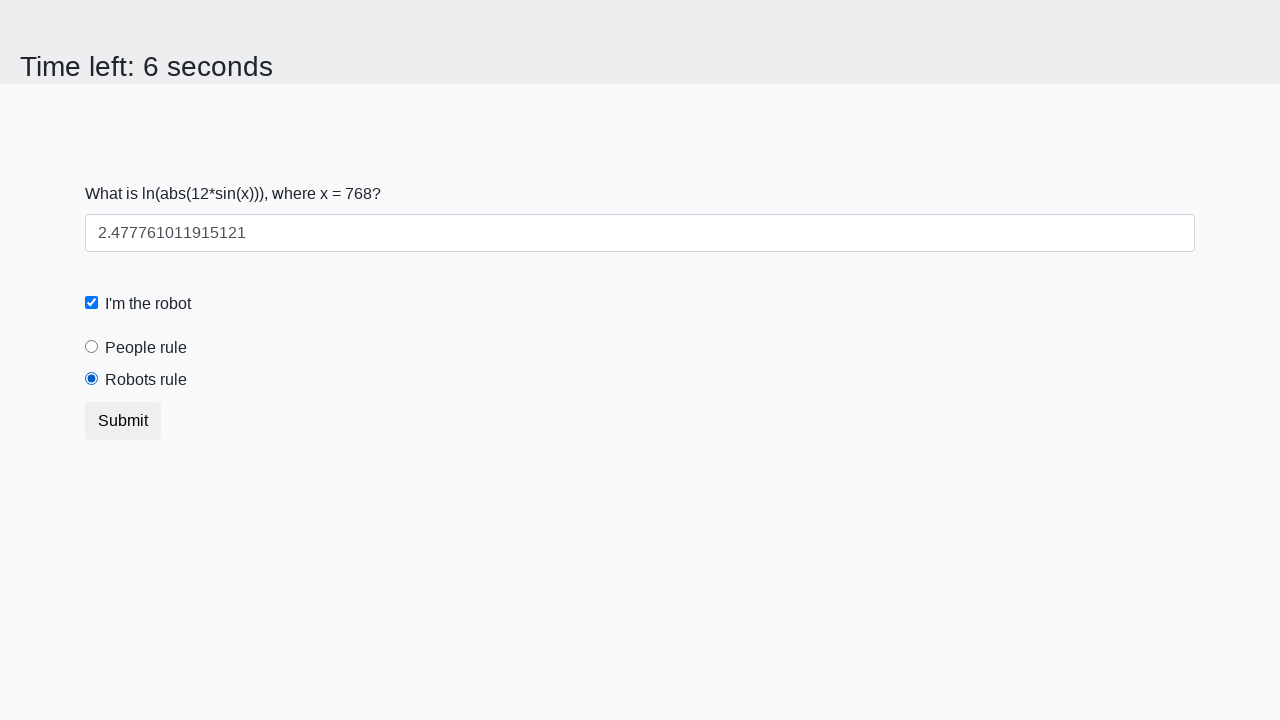

Clicked submit button to submit the form at (123, 421) on button
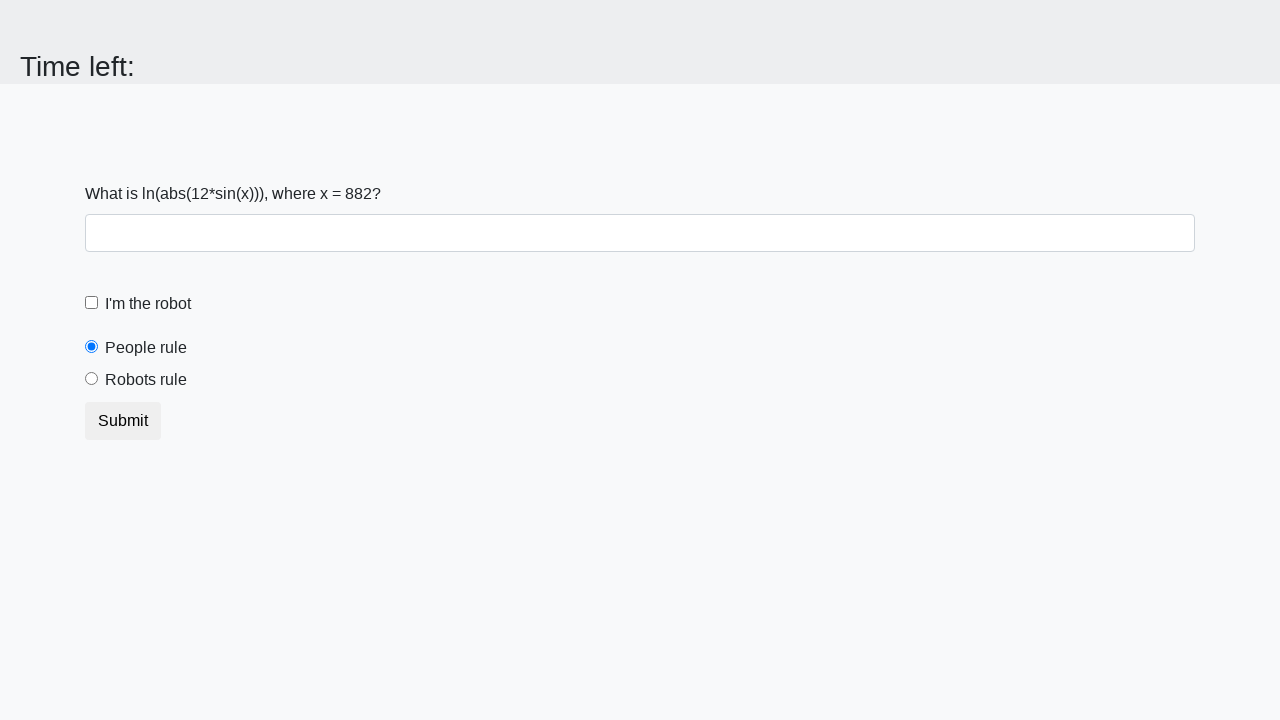

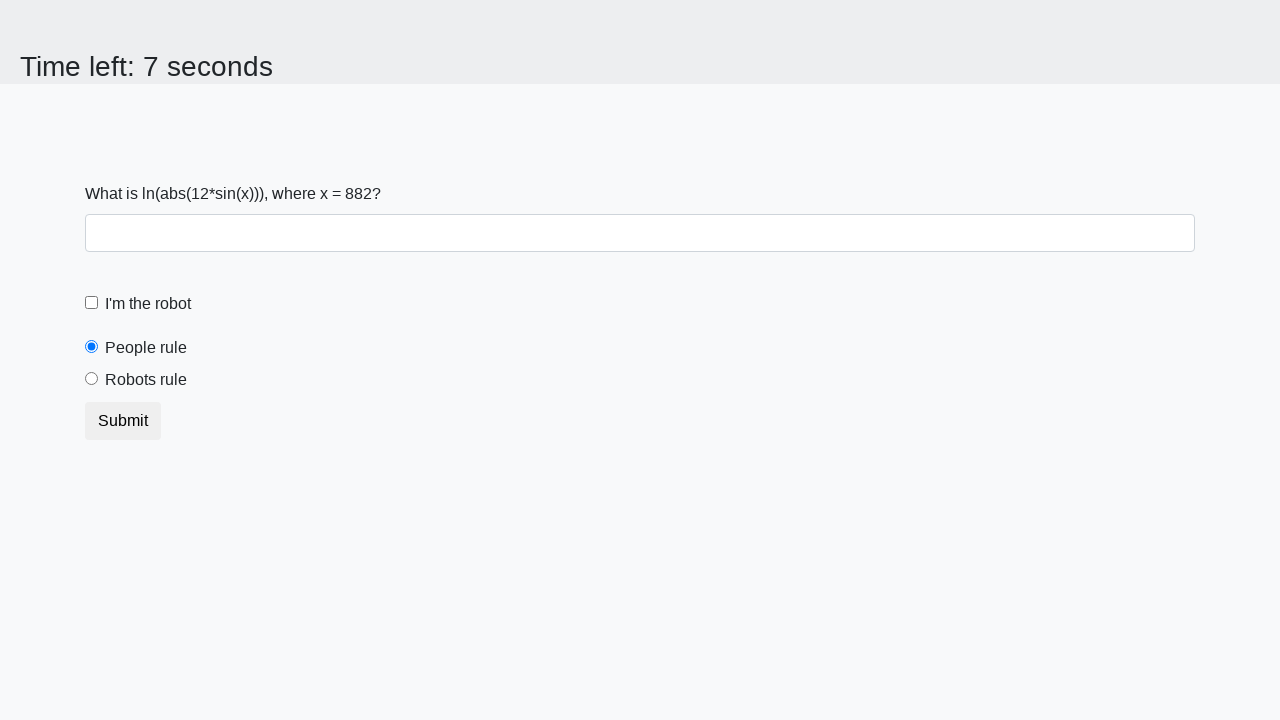